Tests editing a completed task on the Completed filter

Starting URL: https://todomvc4tasj.herokuapp.com/

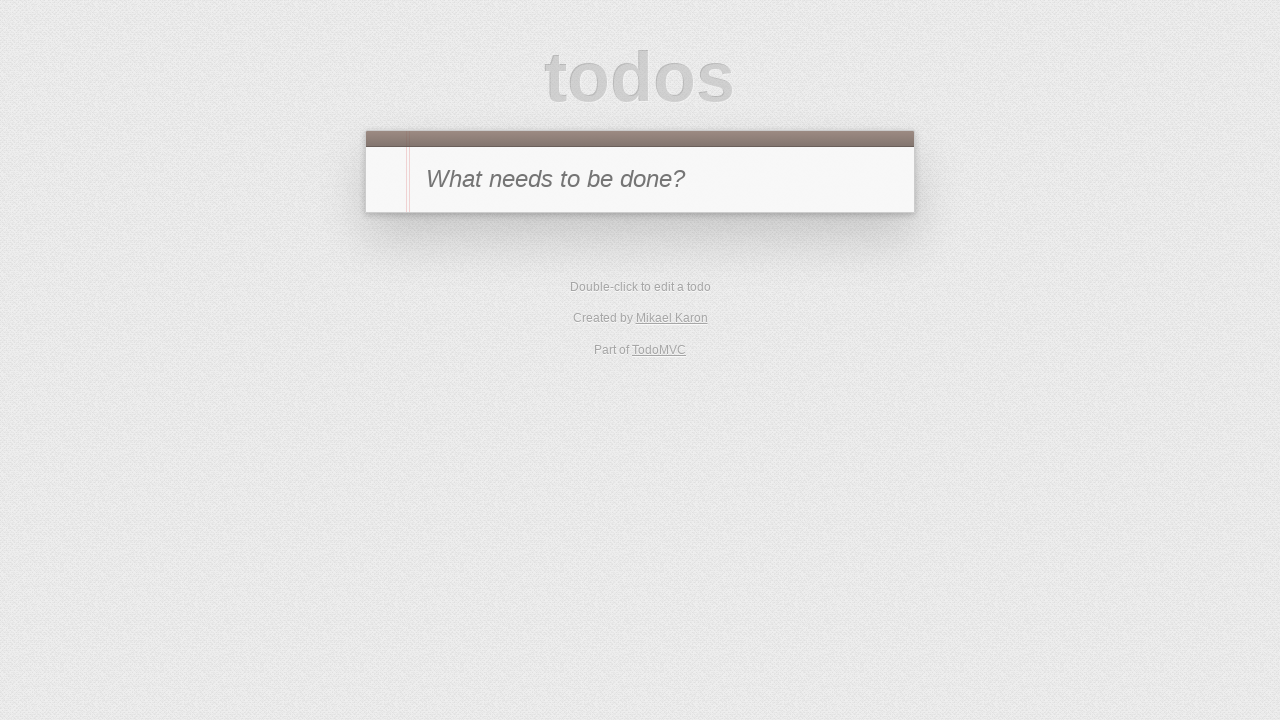

Set up completed task via localStorage
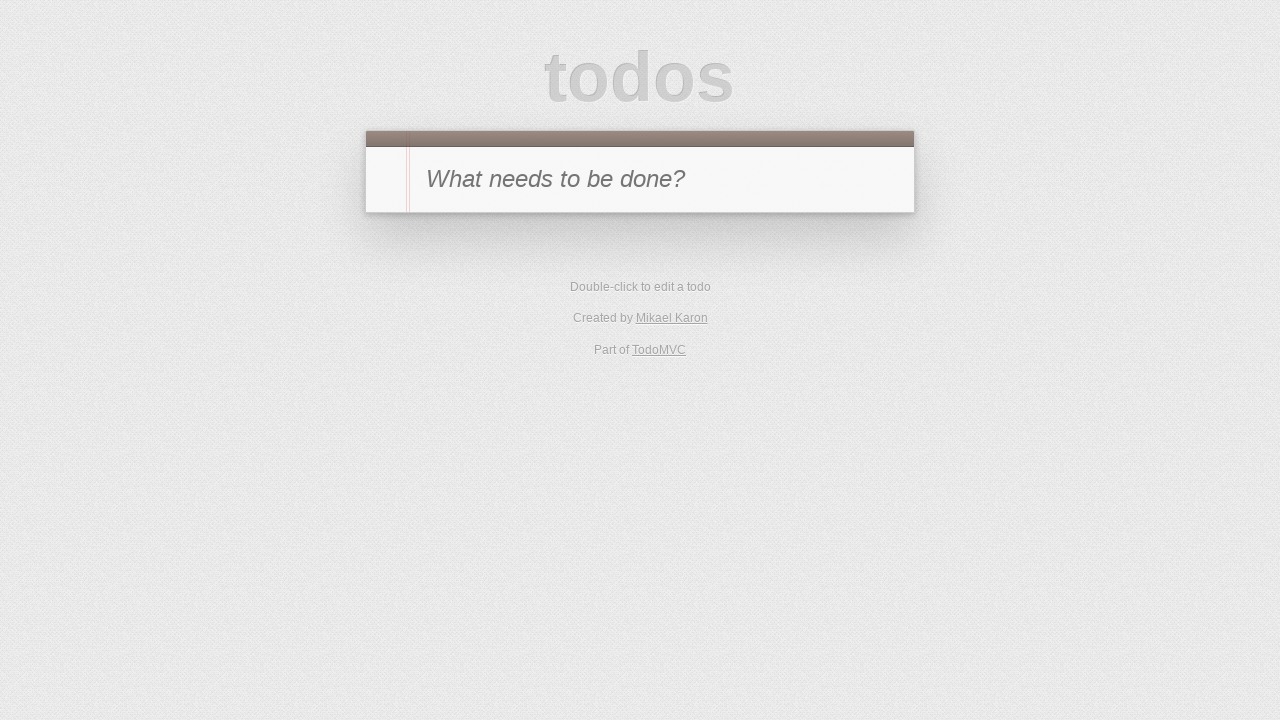

Reloaded page to apply localStorage changes
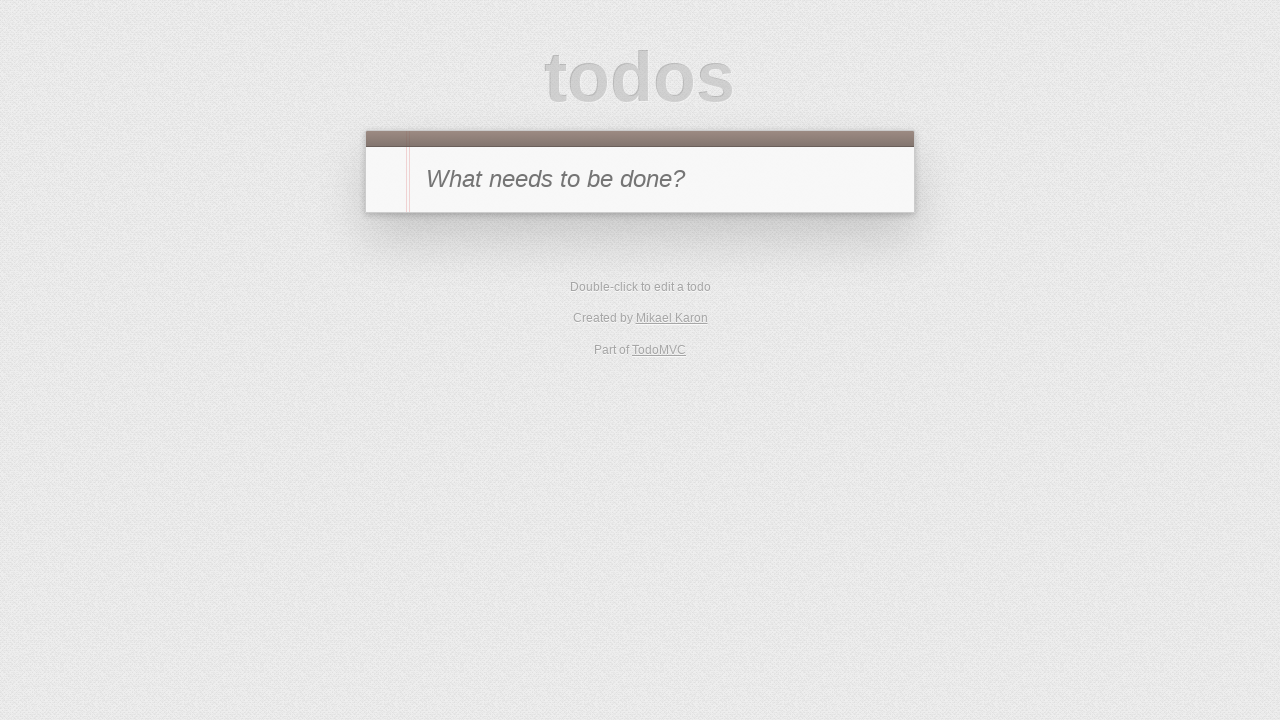

Clicked on Completed filter at (676, 291) on text=Completed
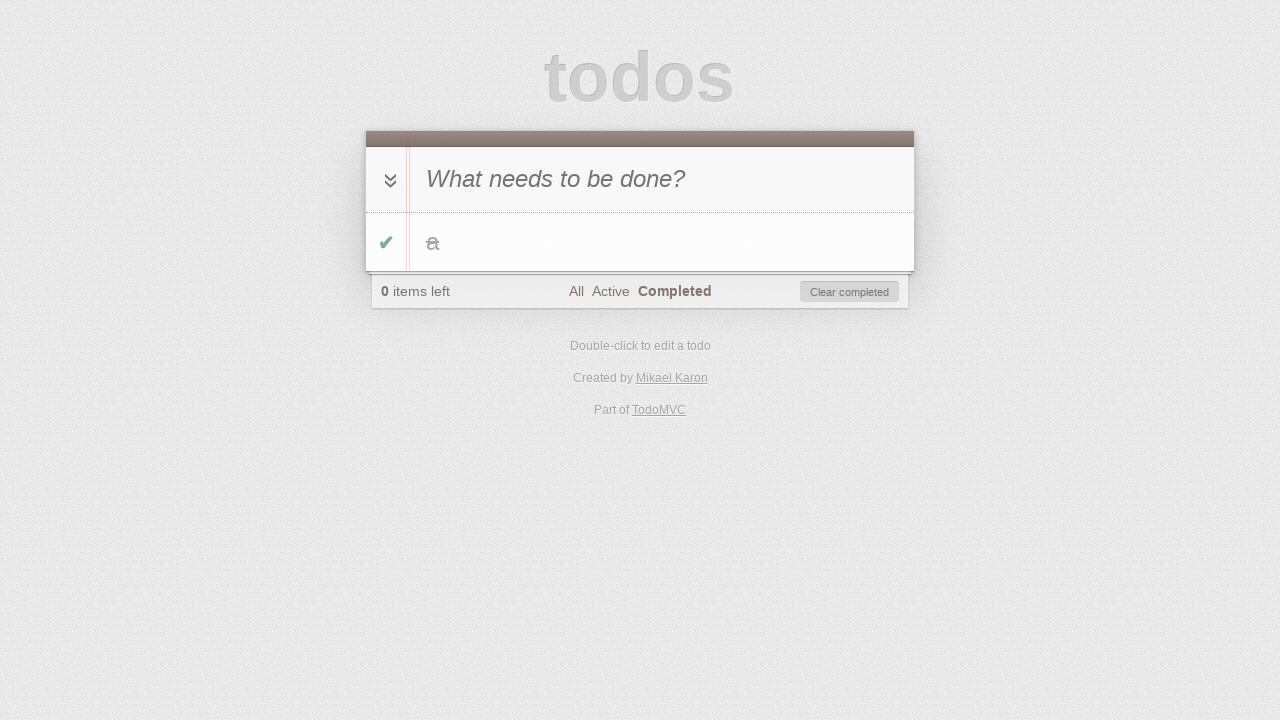

Double-clicked on task label to enter edit mode at (662, 242) on #todo-list li >> internal:has-text="a"i >> label
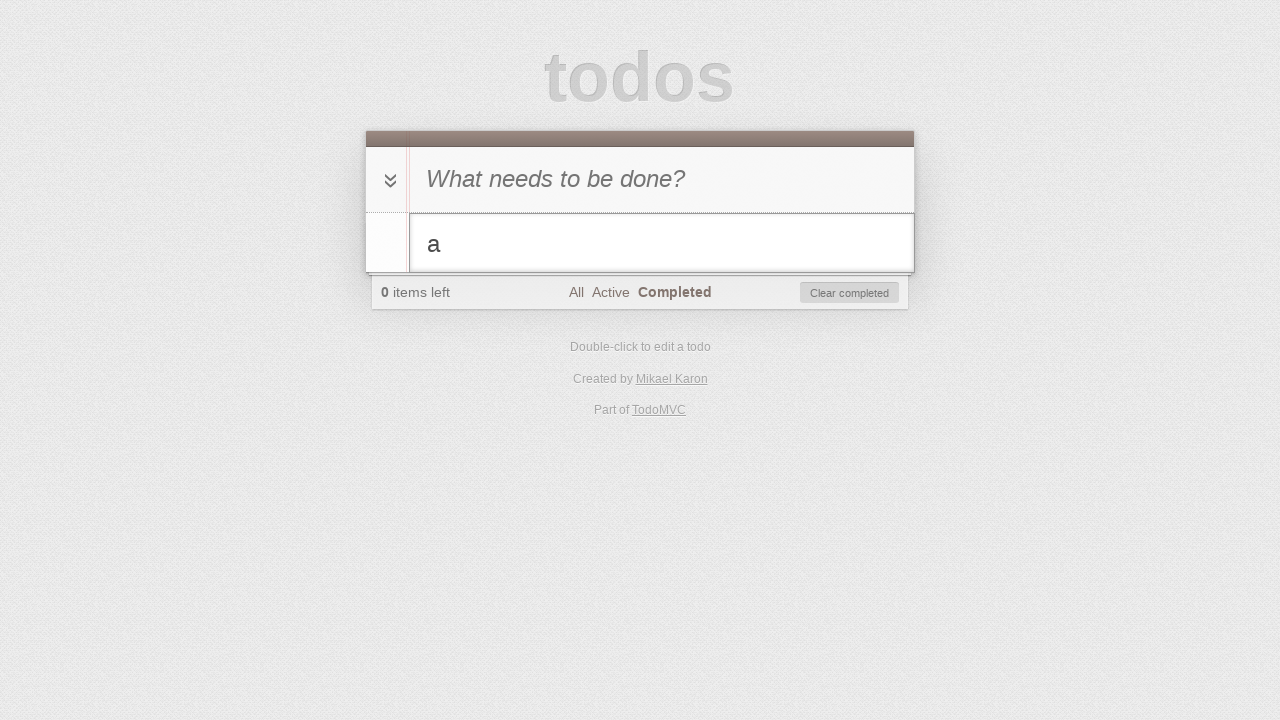

Filled edit field with 'a-edited' on #todo-list li.editing .edit
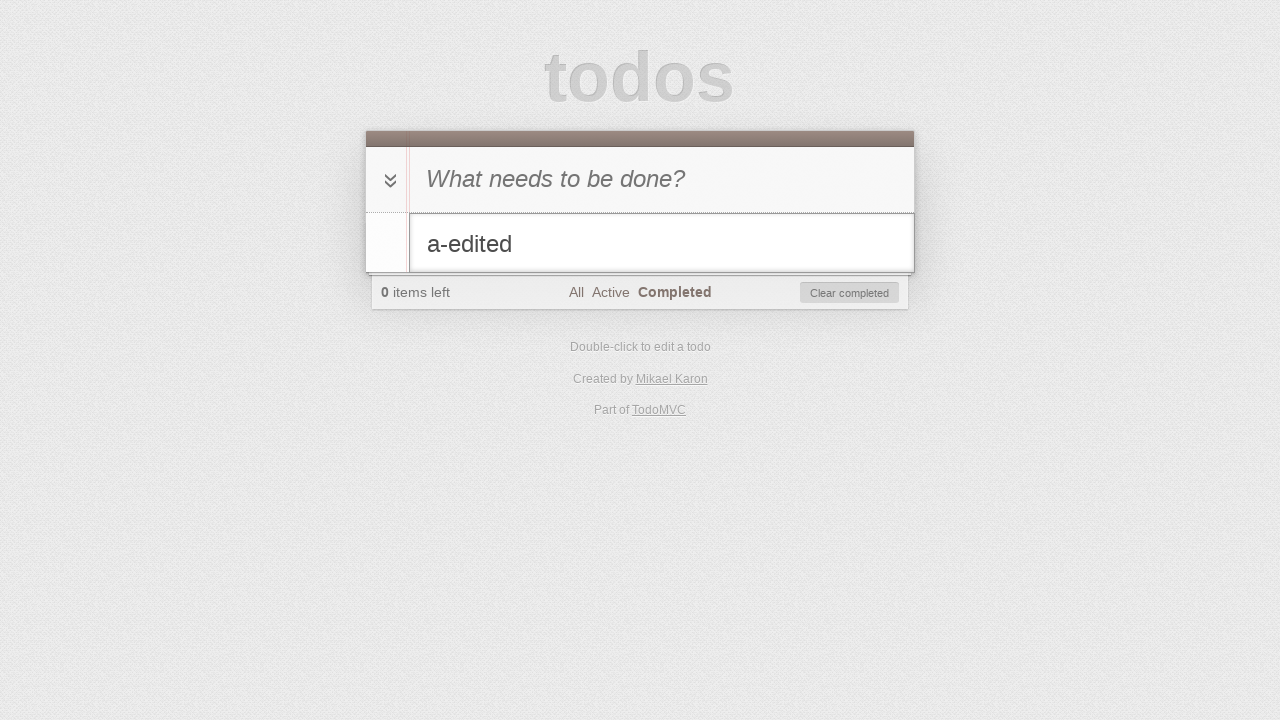

Pressed Enter to confirm task edit on #todo-list li.editing .edit
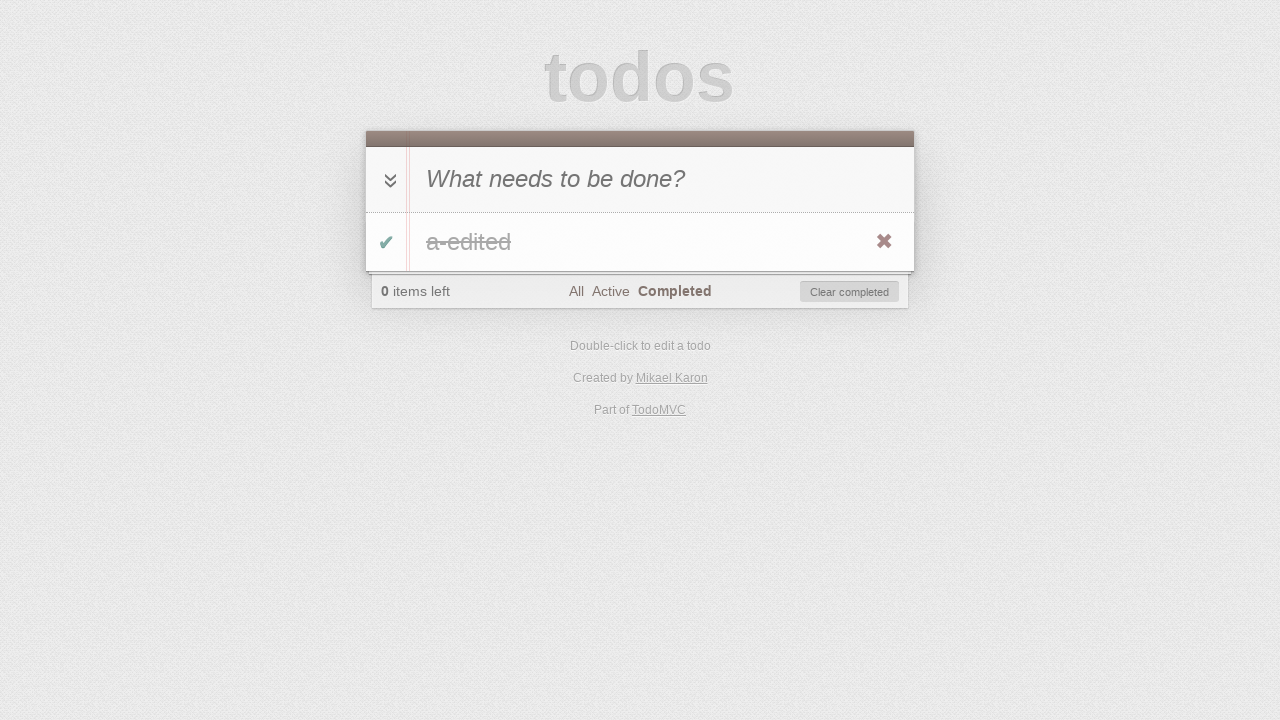

Verified edited task 'a-edited' is visible
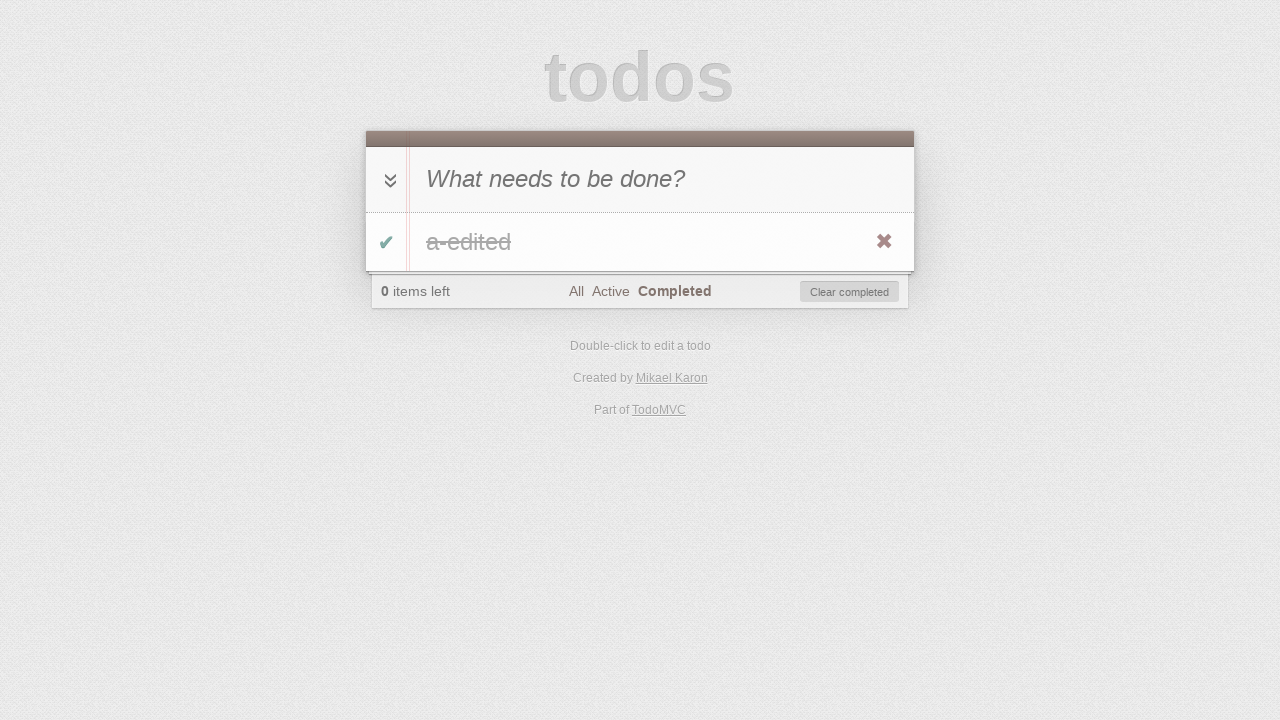

Verified todo count is 0
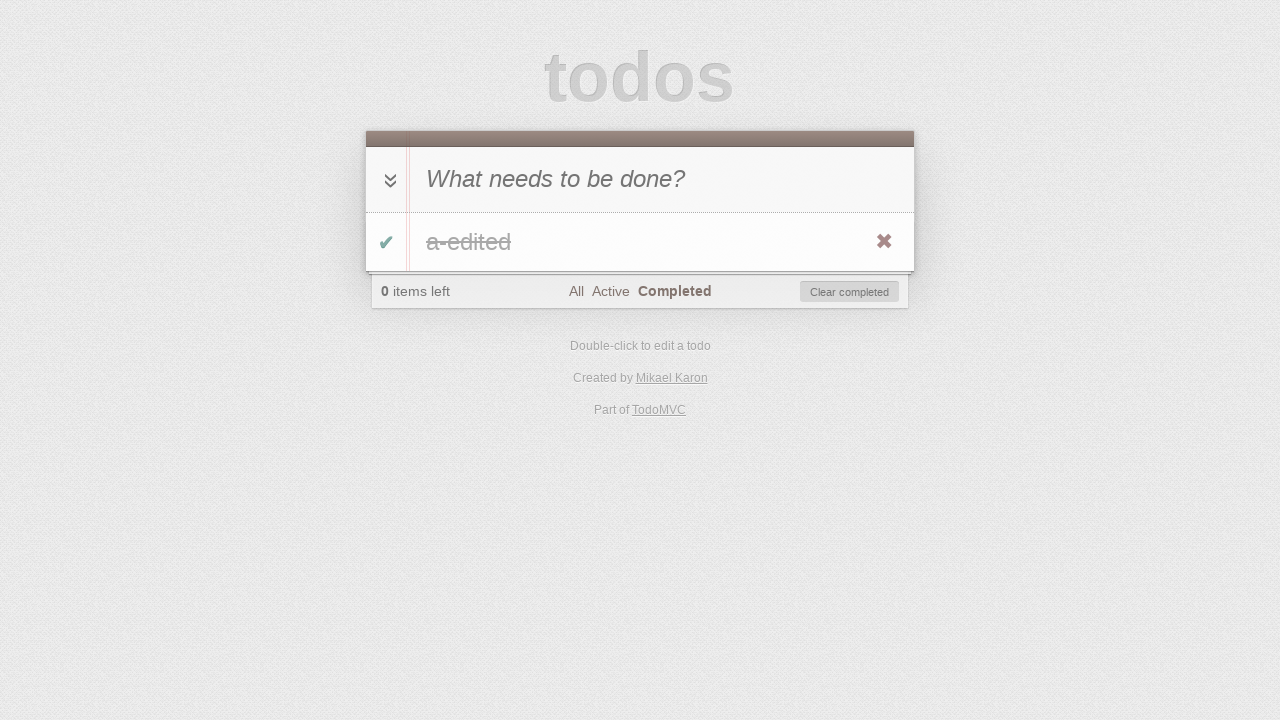

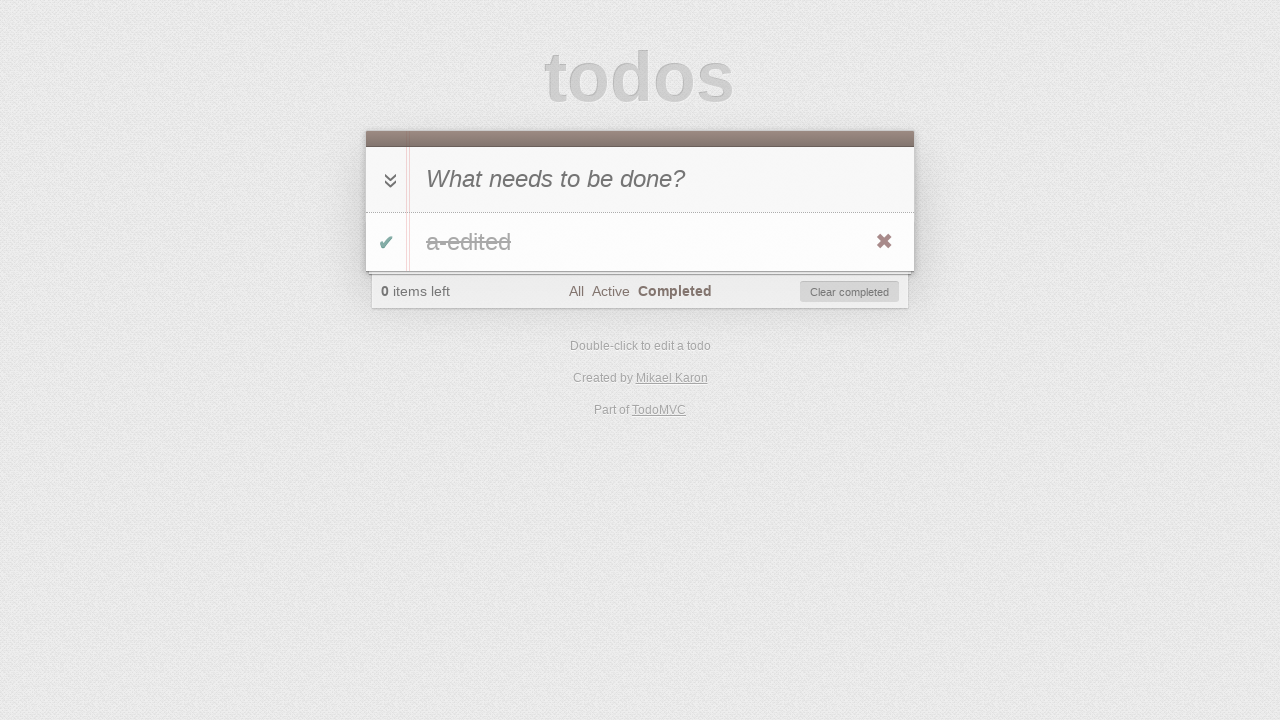